Tests the jQuery UI datepicker widget by navigating through months to select a specific date (March 25, 2026), demonstrating date picker navigation and selection functionality.

Starting URL: https://jqueryui.com/datepicker/

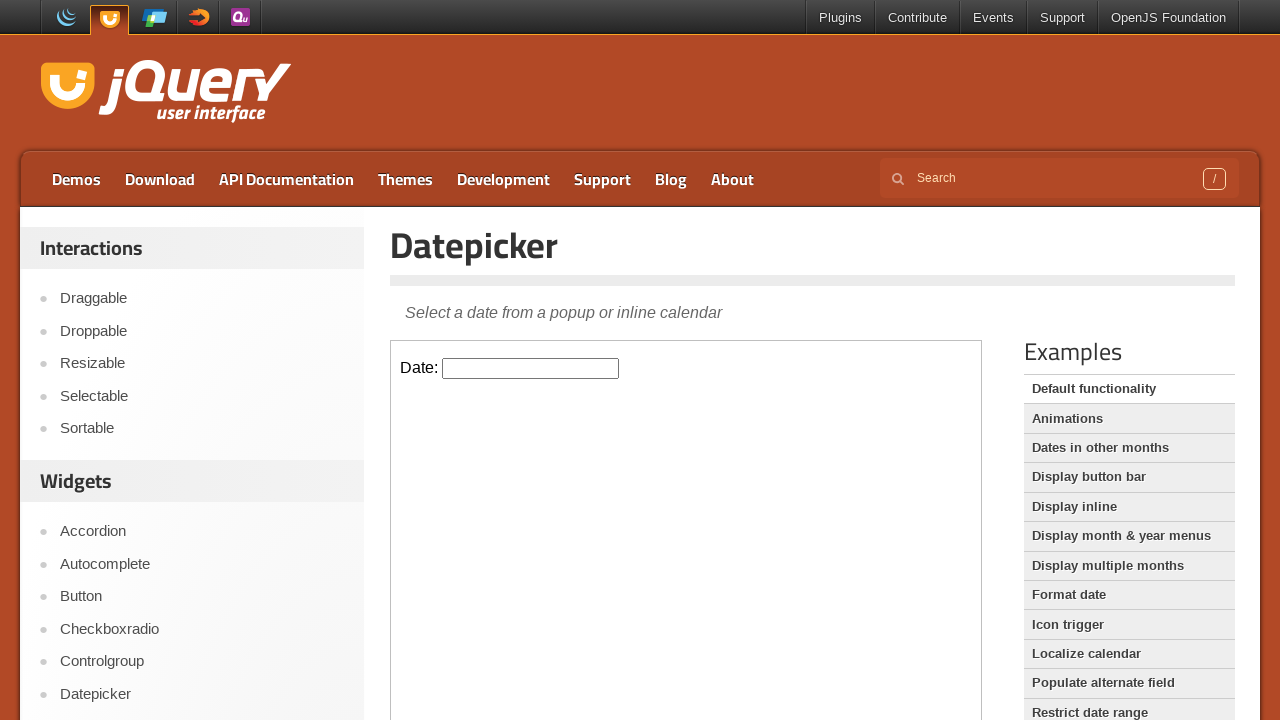

Located the iframe containing the datepicker widget
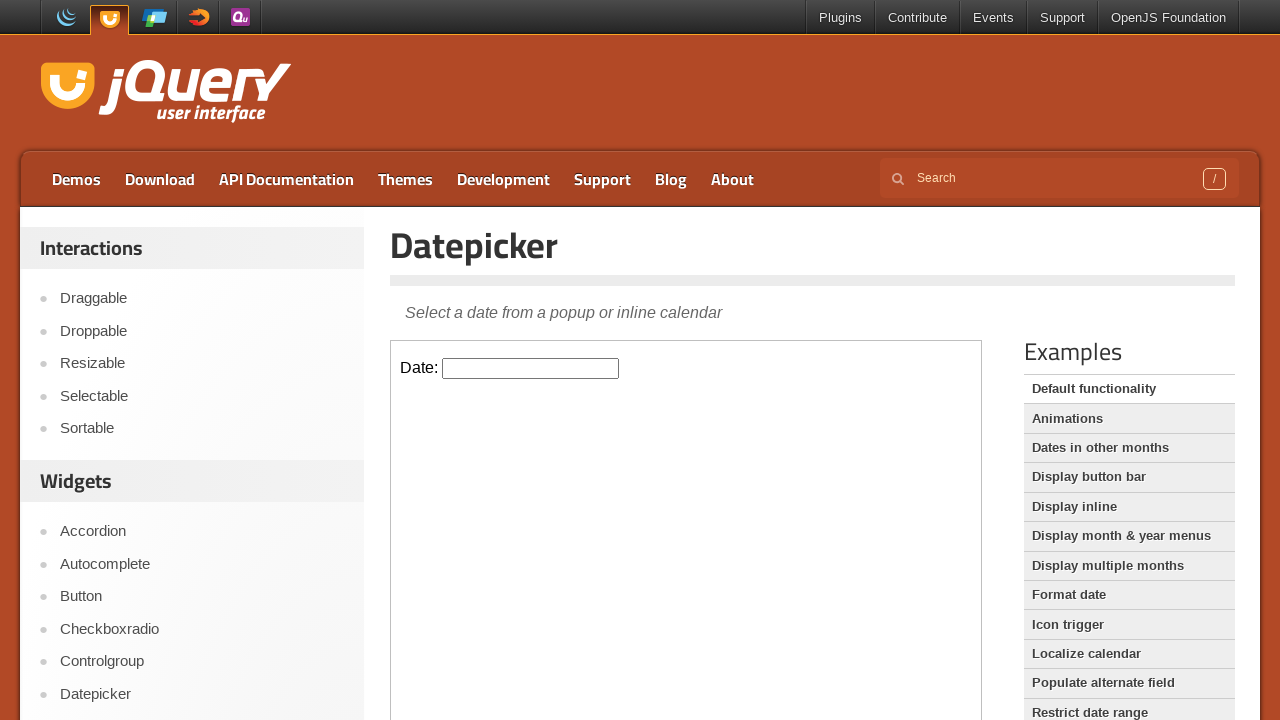

Clicked on the datepicker input to open the calendar at (531, 368) on #content iframe >> internal:control=enter-frame >> #datepicker
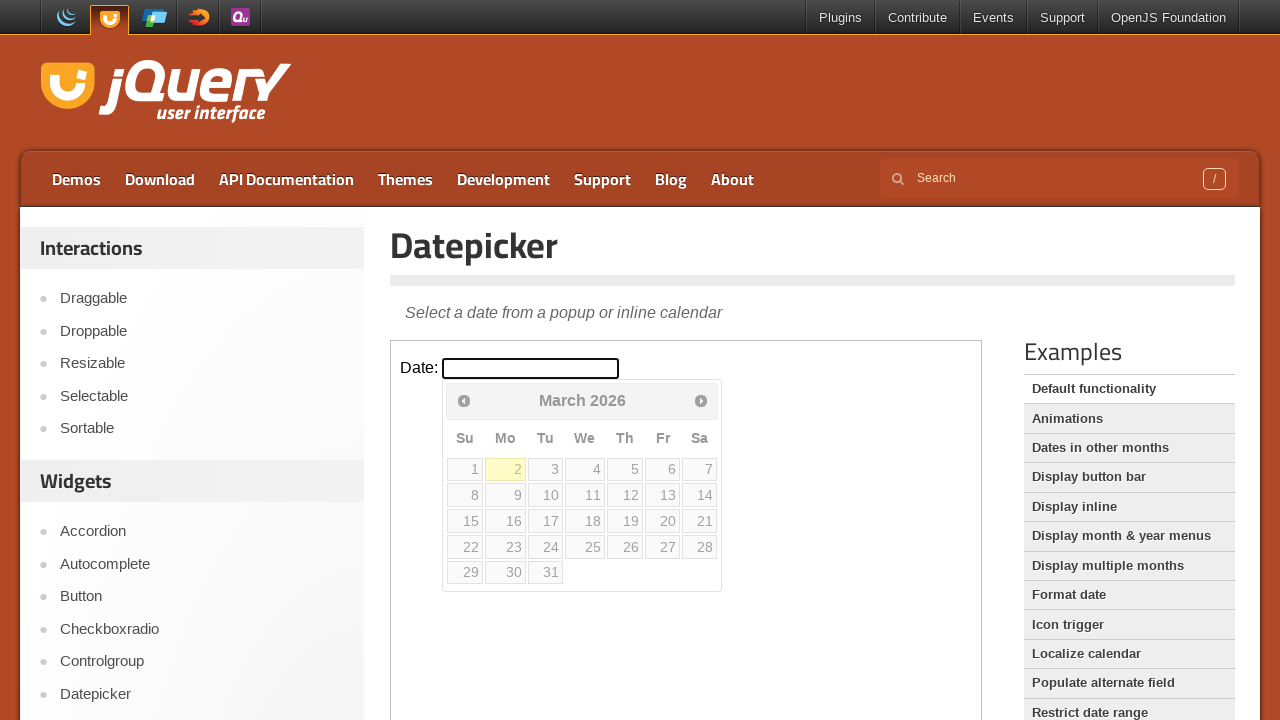

Set target date to March 25, 2026
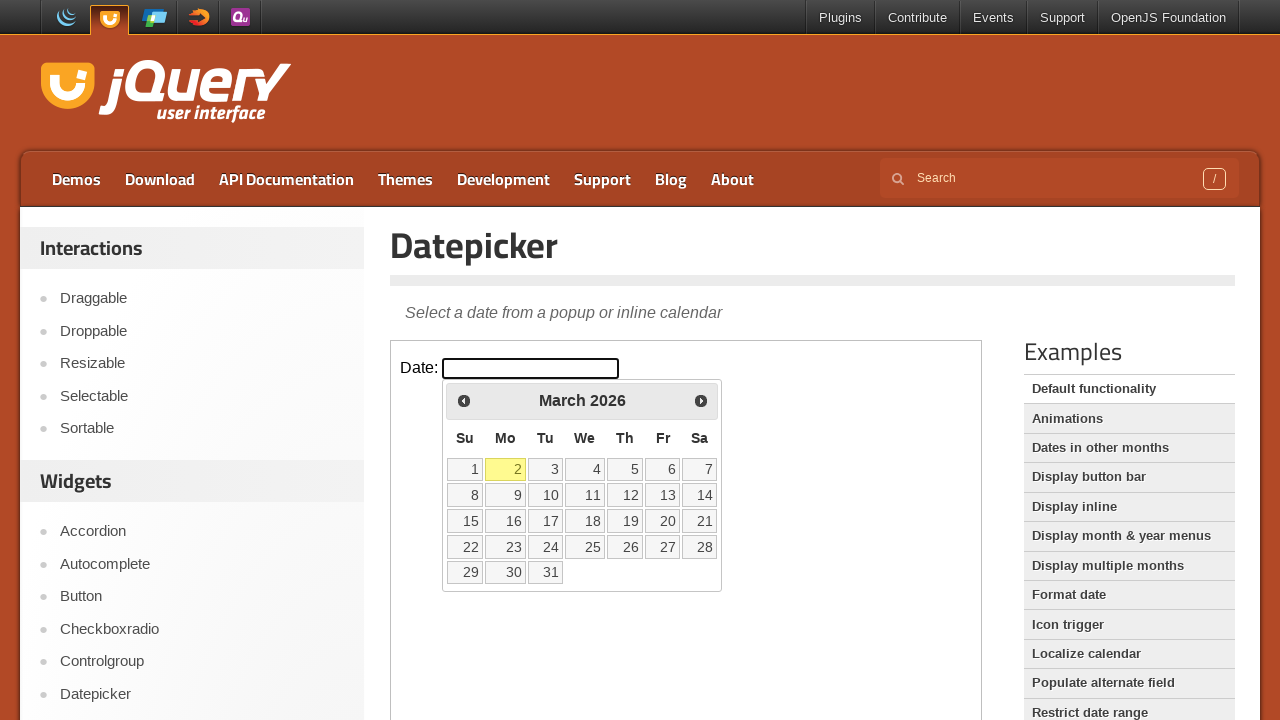

Checked current date: March 2026
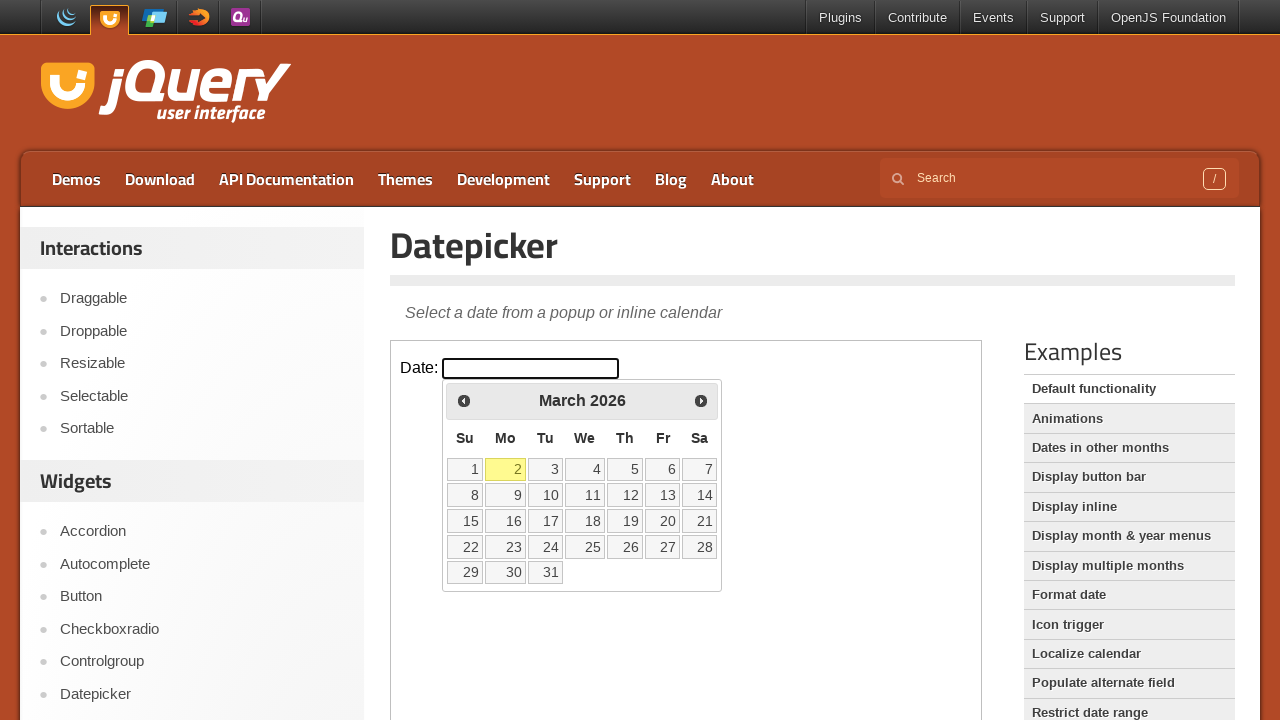

Reached target month/year: March 2026
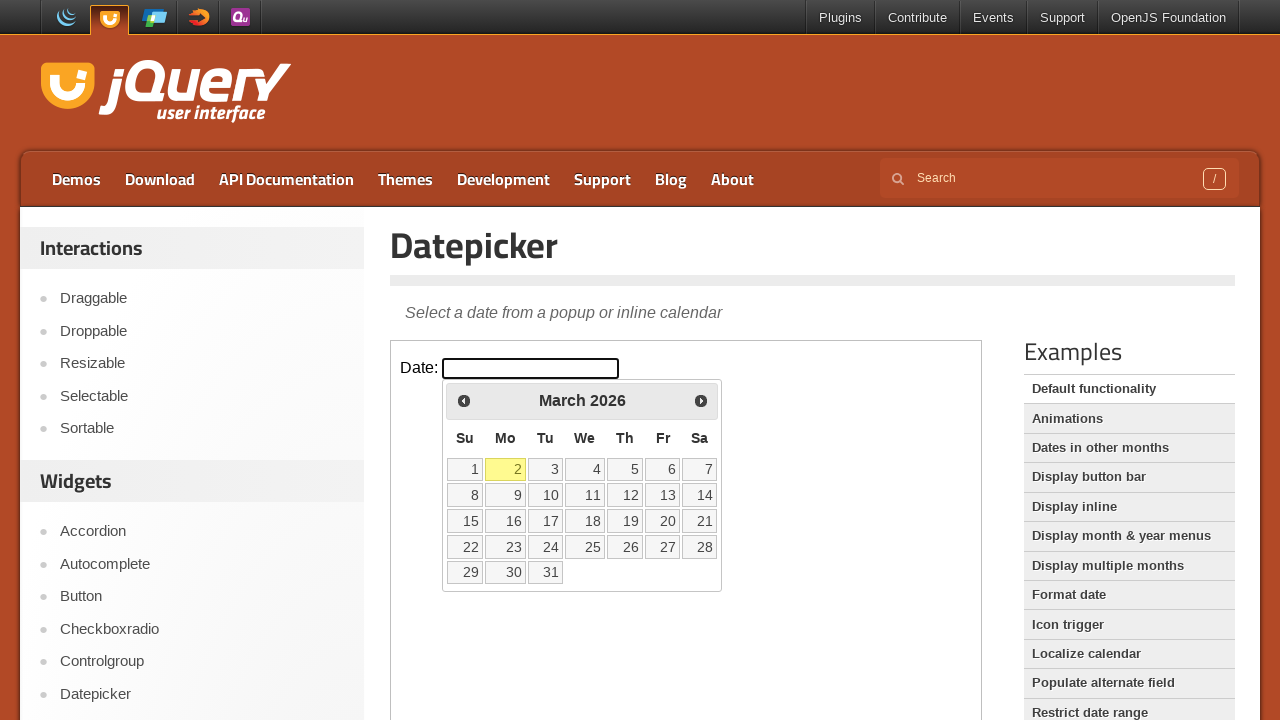

Located all available dates in the calendar
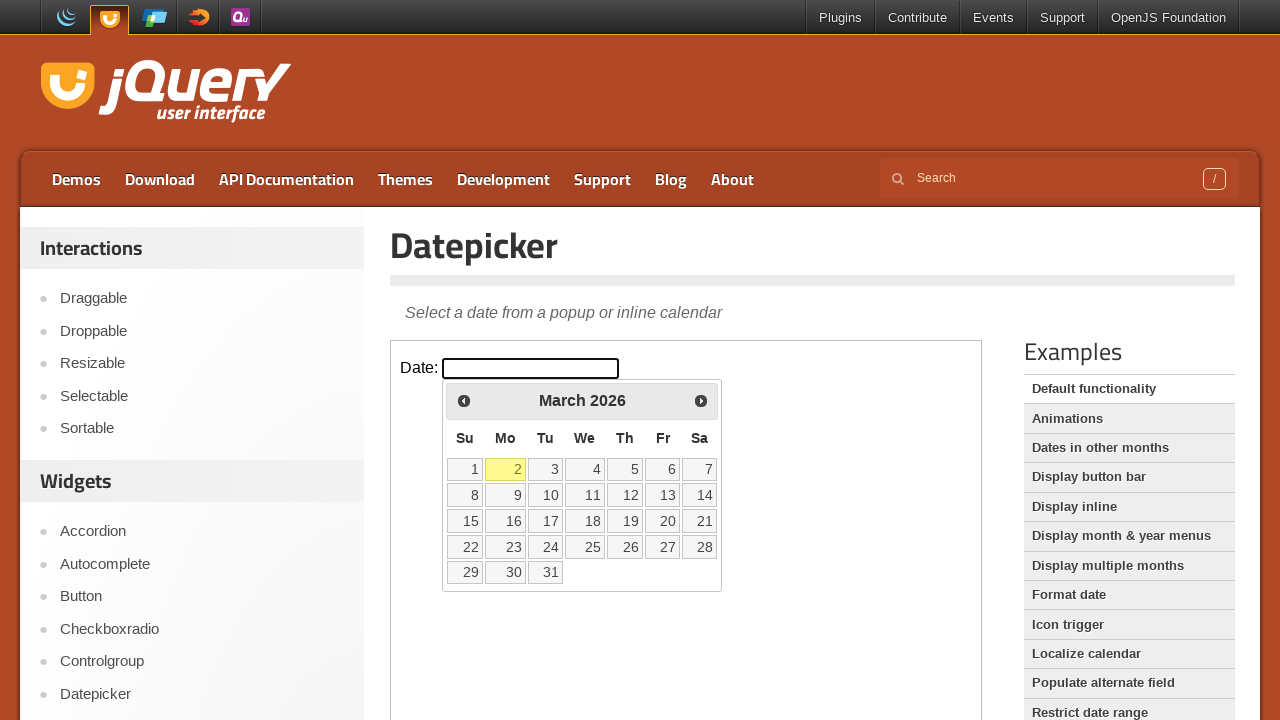

Clicked on date 25 to select March 25, 2026 at (585, 547) on #content iframe >> internal:control=enter-frame >> table.ui-datepicker-calendar 
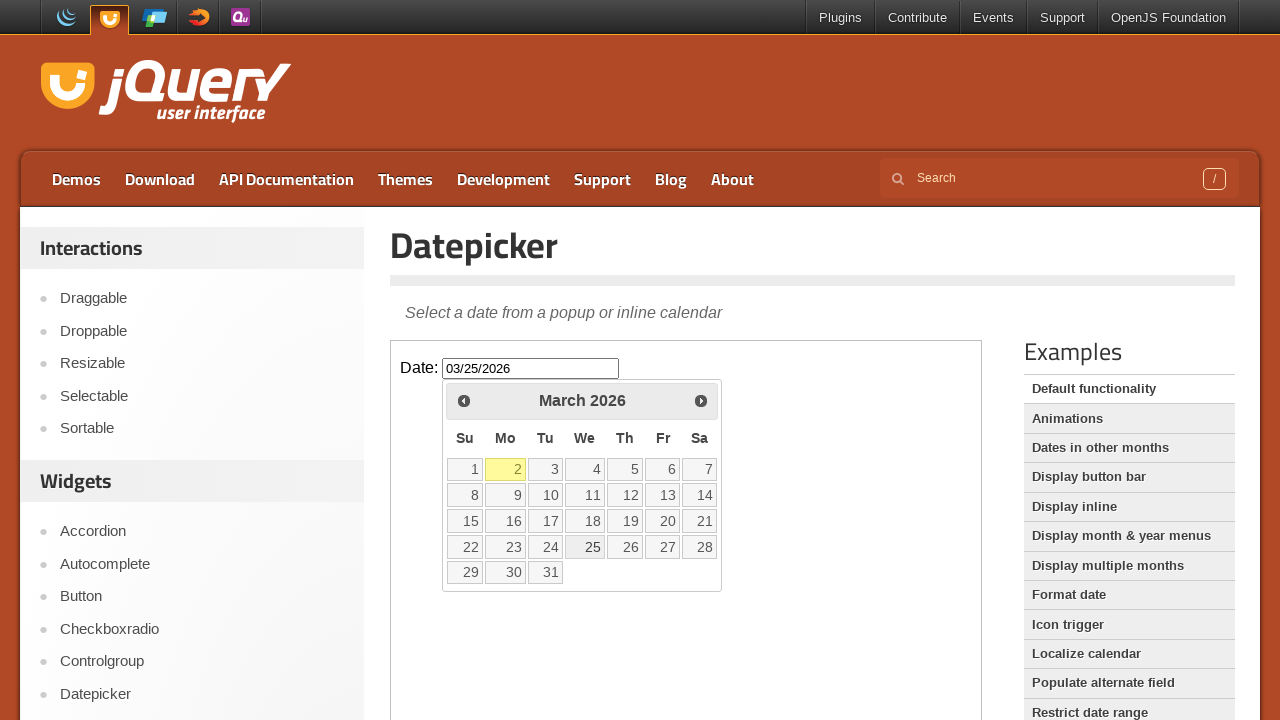

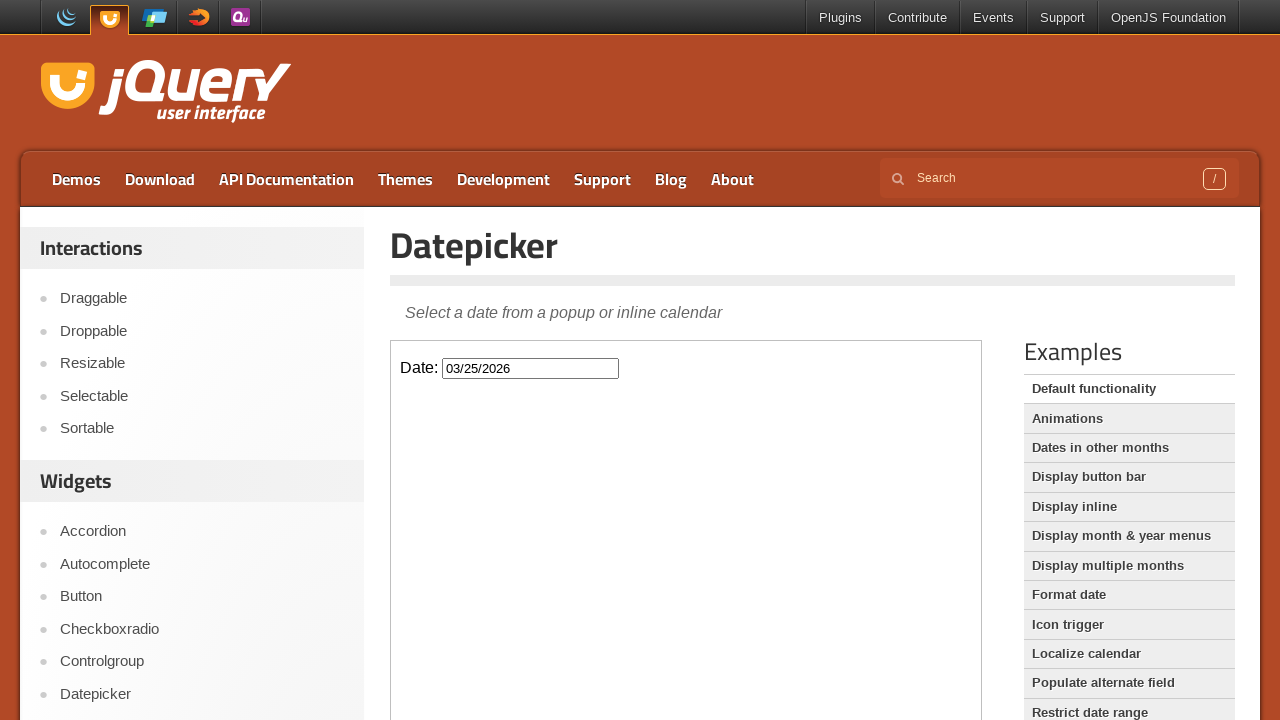